Tests that a saved change to an employee's name persists when switching between employees

Starting URL: https://devmountain-qa.github.io/employee-manager/1.2_Version/index.html

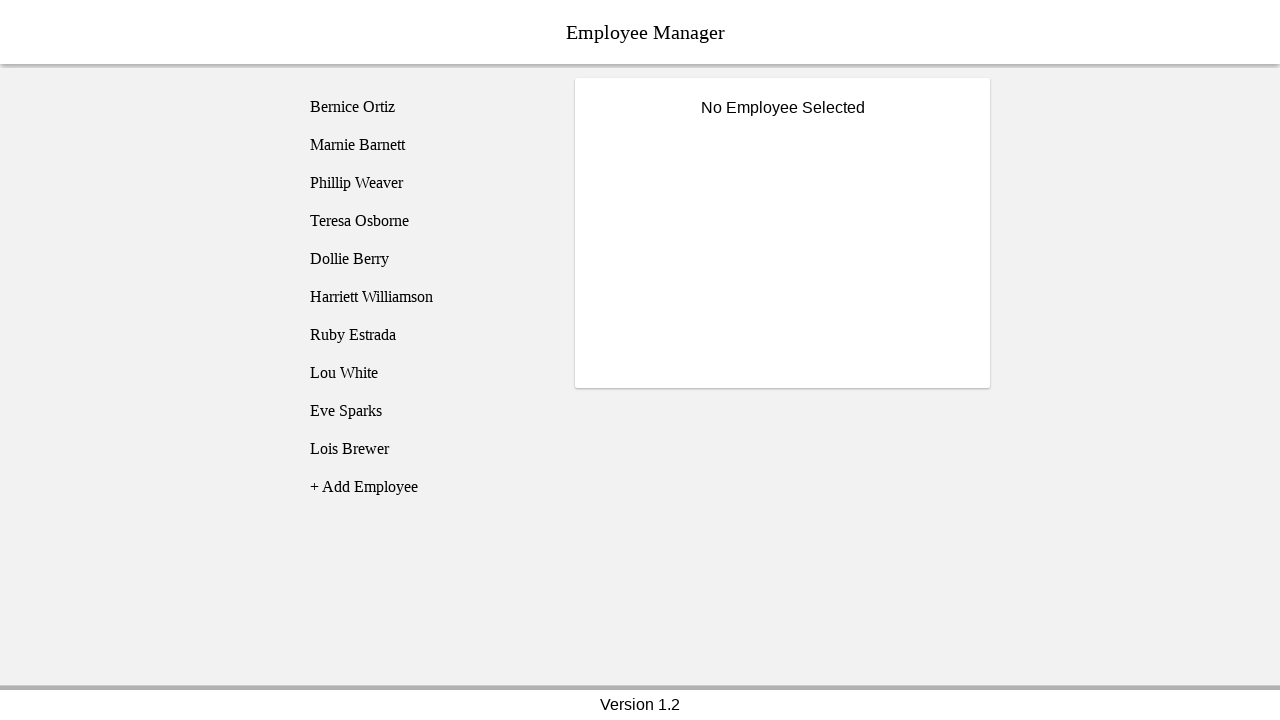

Clicked on Bernice Ortiz employee at (425, 107) on [name='employee1']
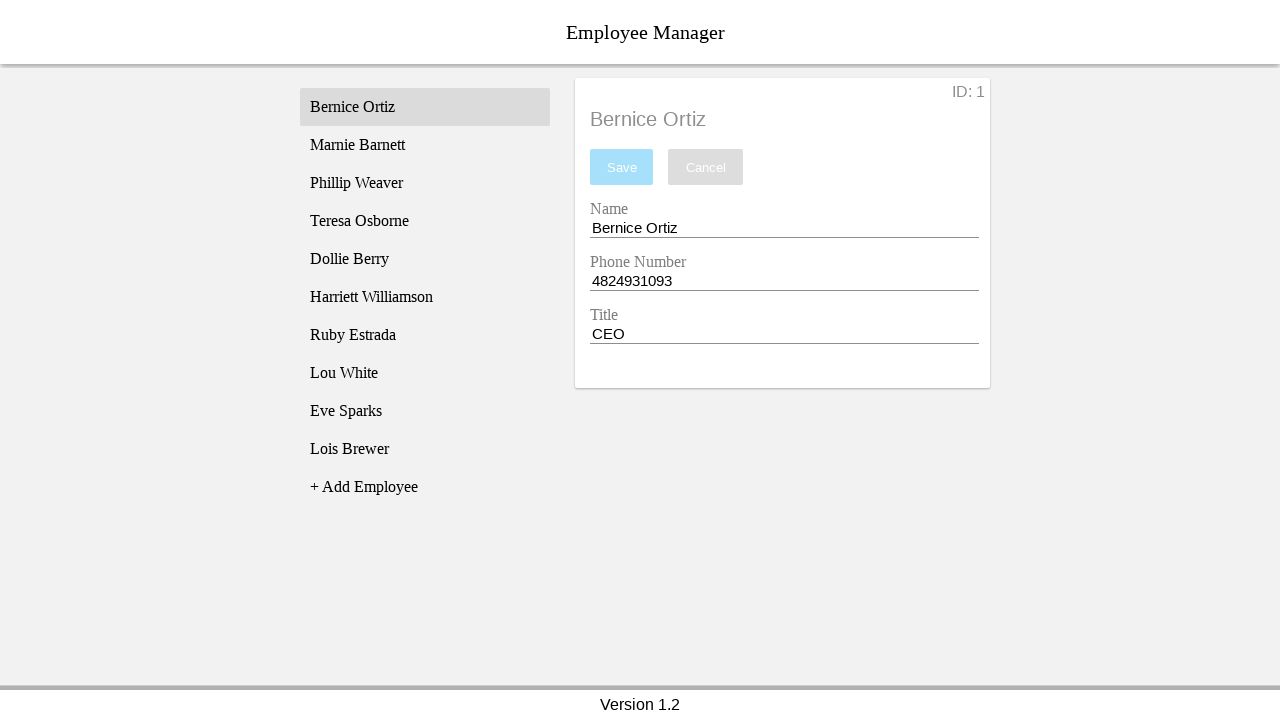

Name input field became visible
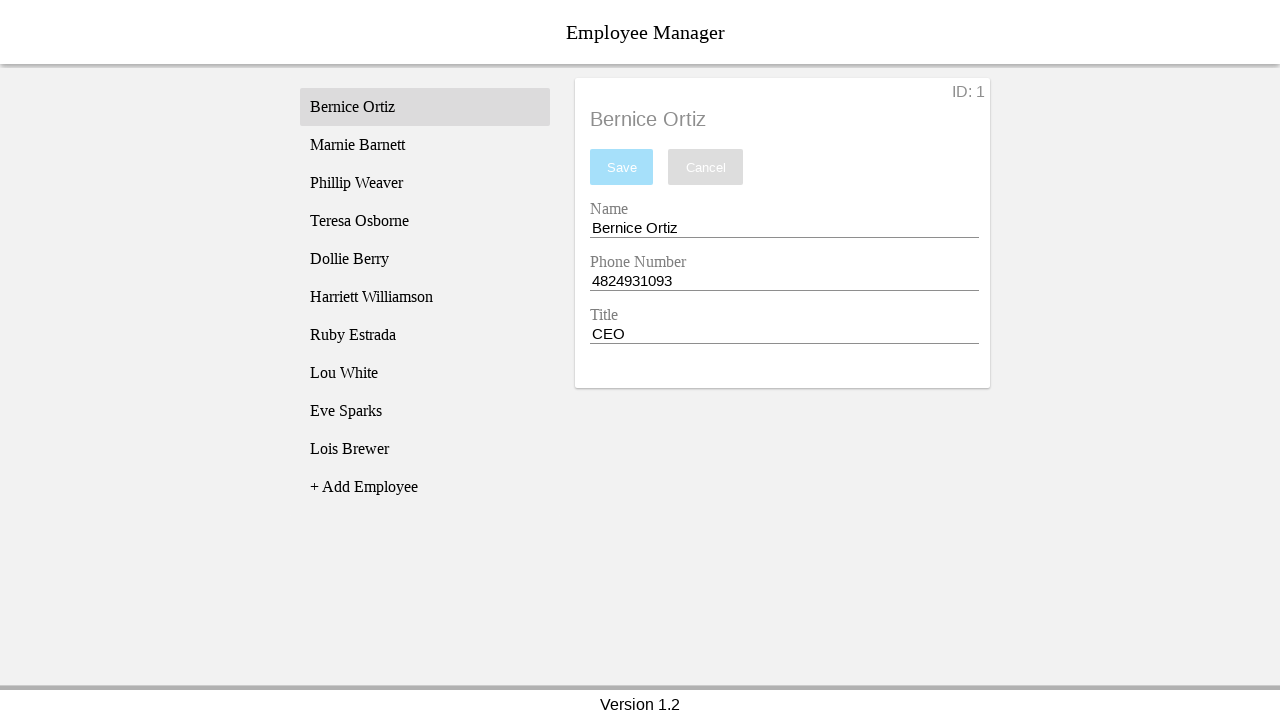

Filled name input field with 'Test Name' on [name='nameEntry']
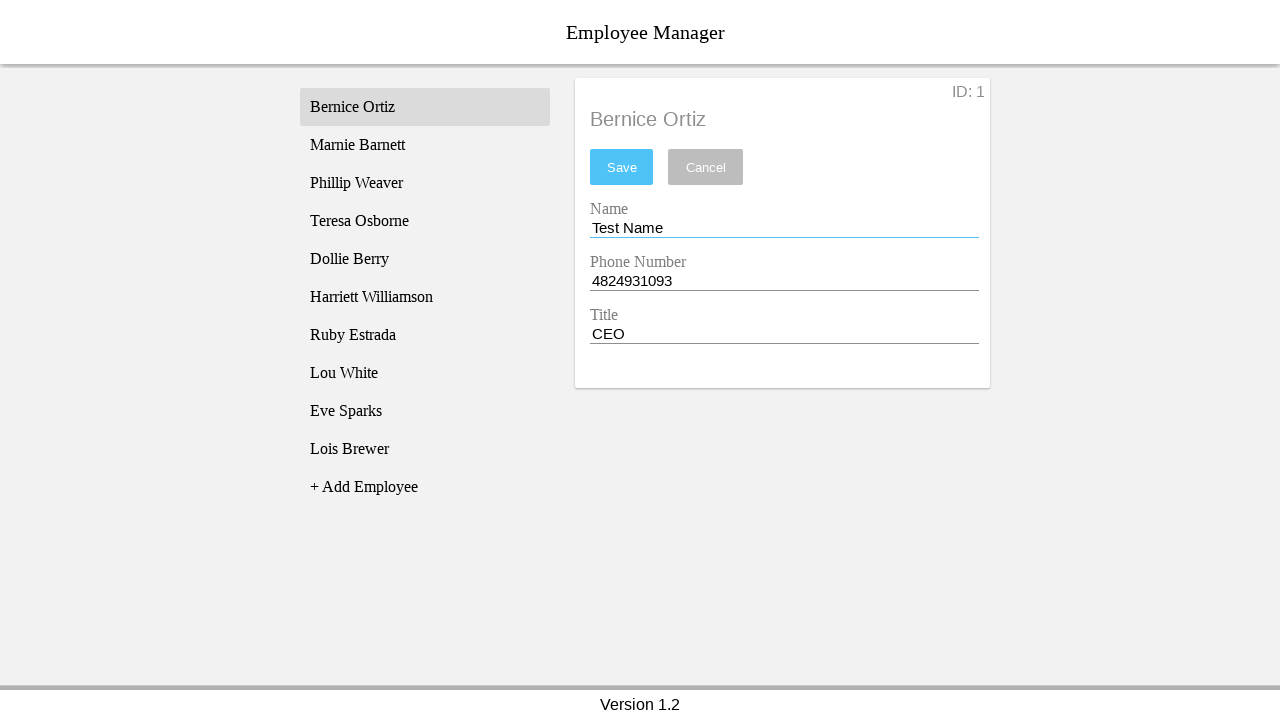

Clicked save button to save the name change at (622, 167) on #saveBtn
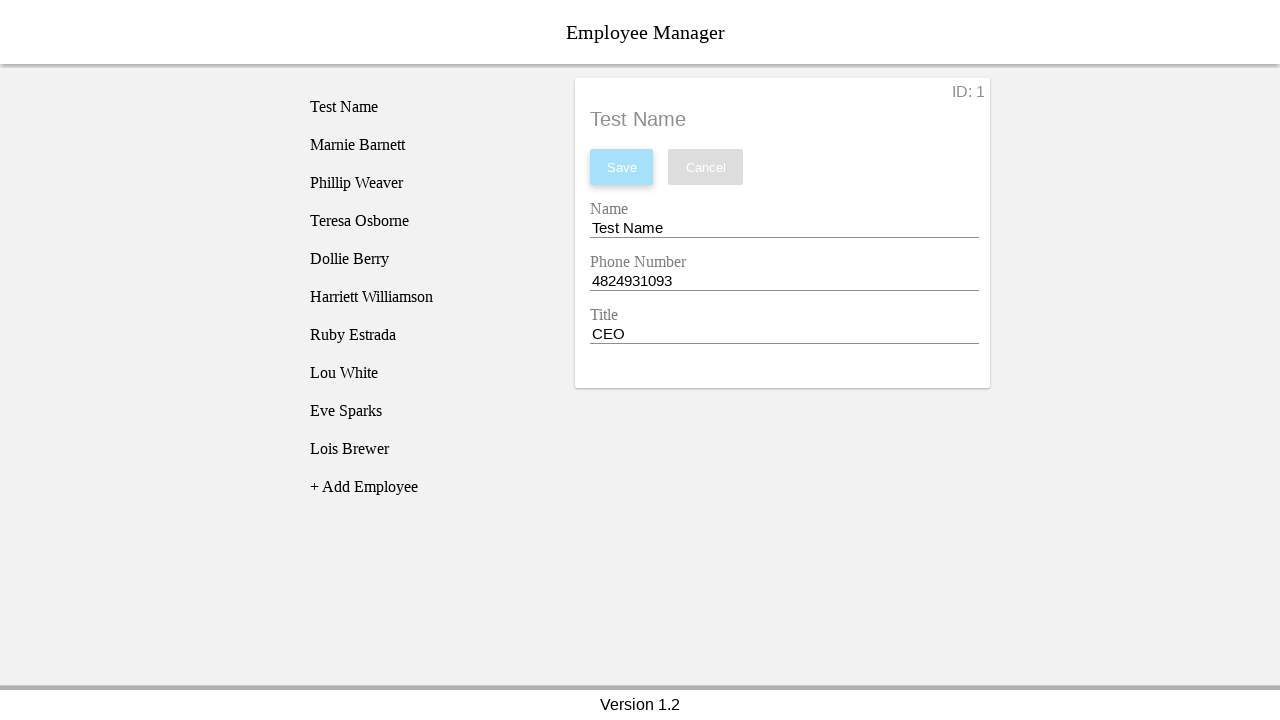

Clicked on Phillip Weaver to switch employees at (425, 183) on [name='employee3']
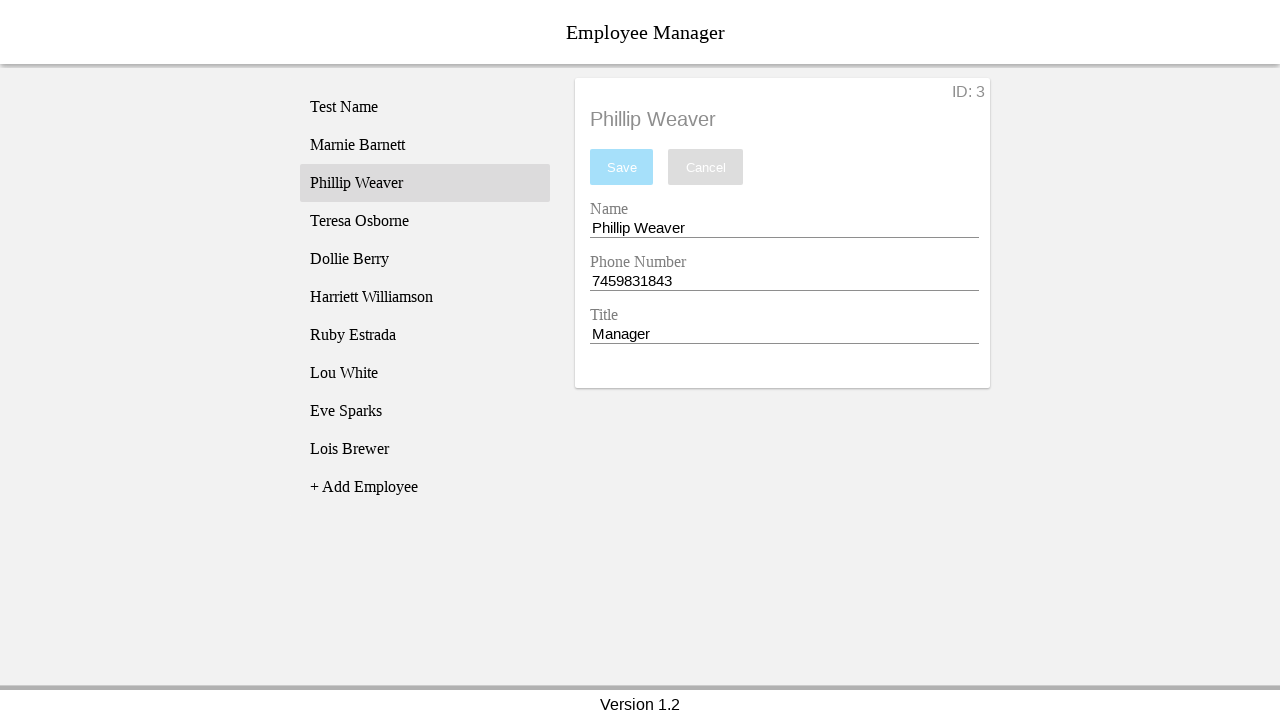

Employee list updated with the new name 'Test Name'
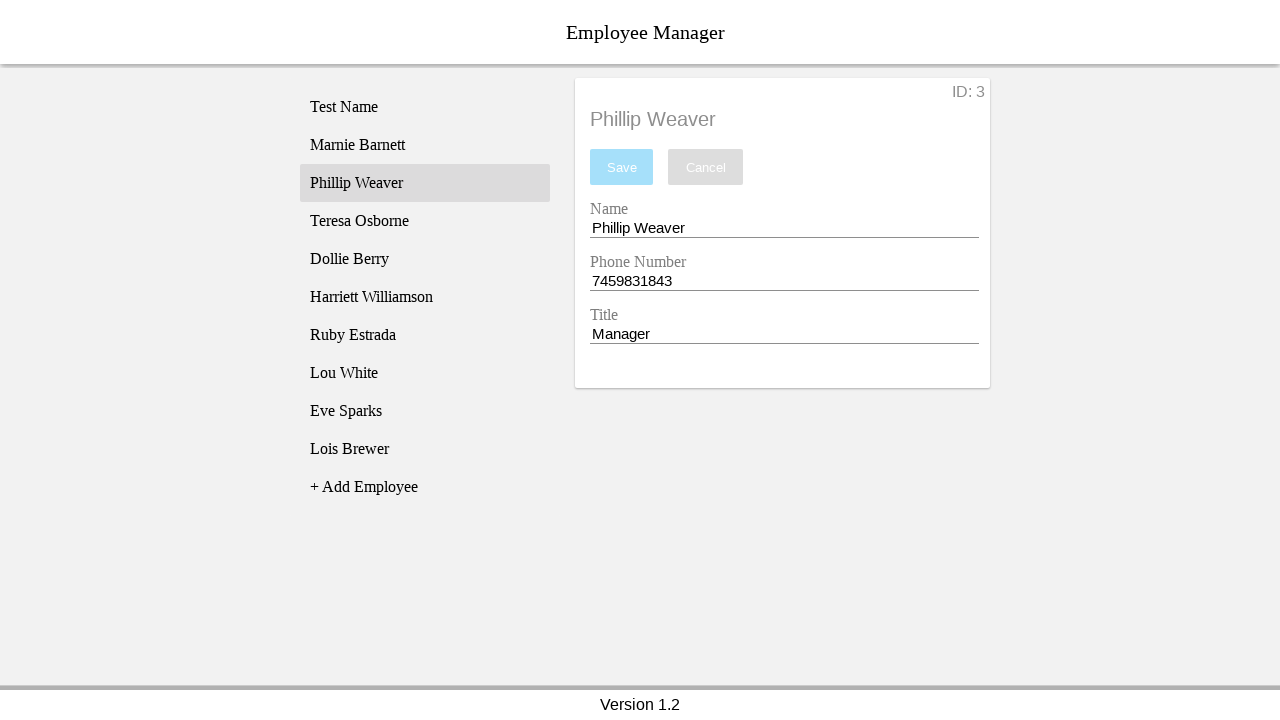

Clicked back on the renamed employee (Bernice Ortiz) at (425, 107) on [name='employee1']
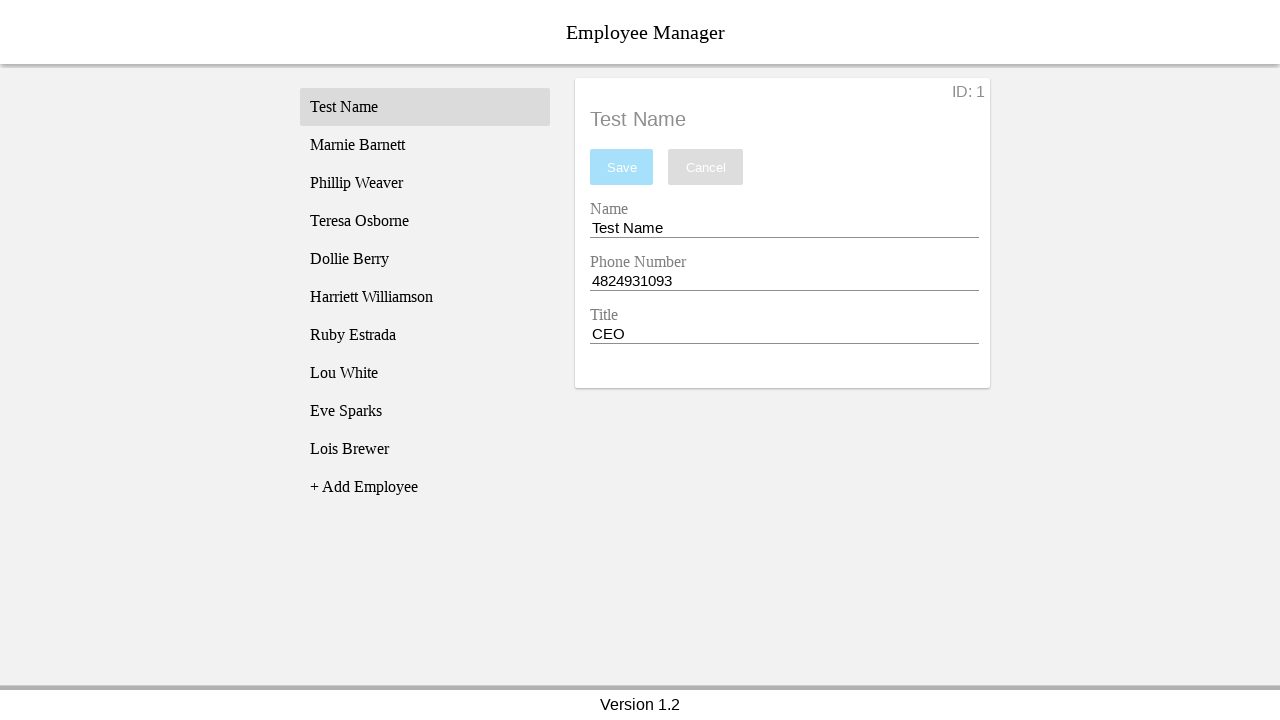

Verified that the name field displays the saved value 'Test Name'
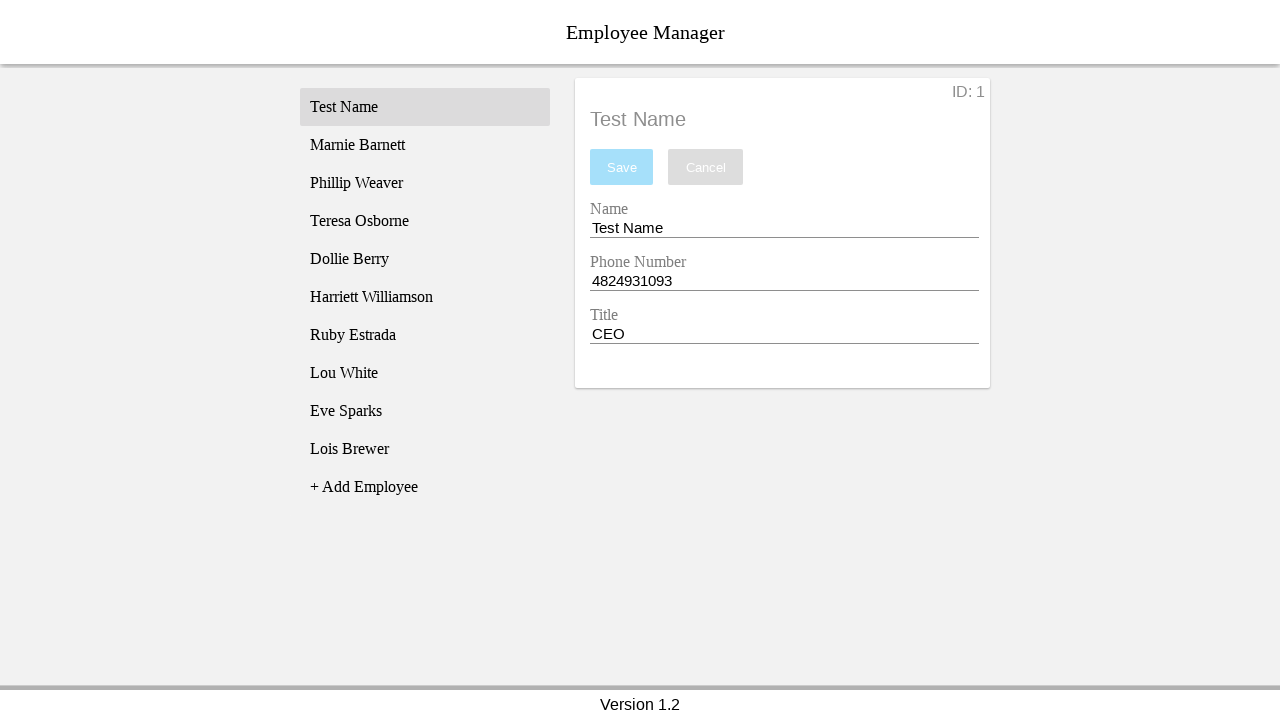

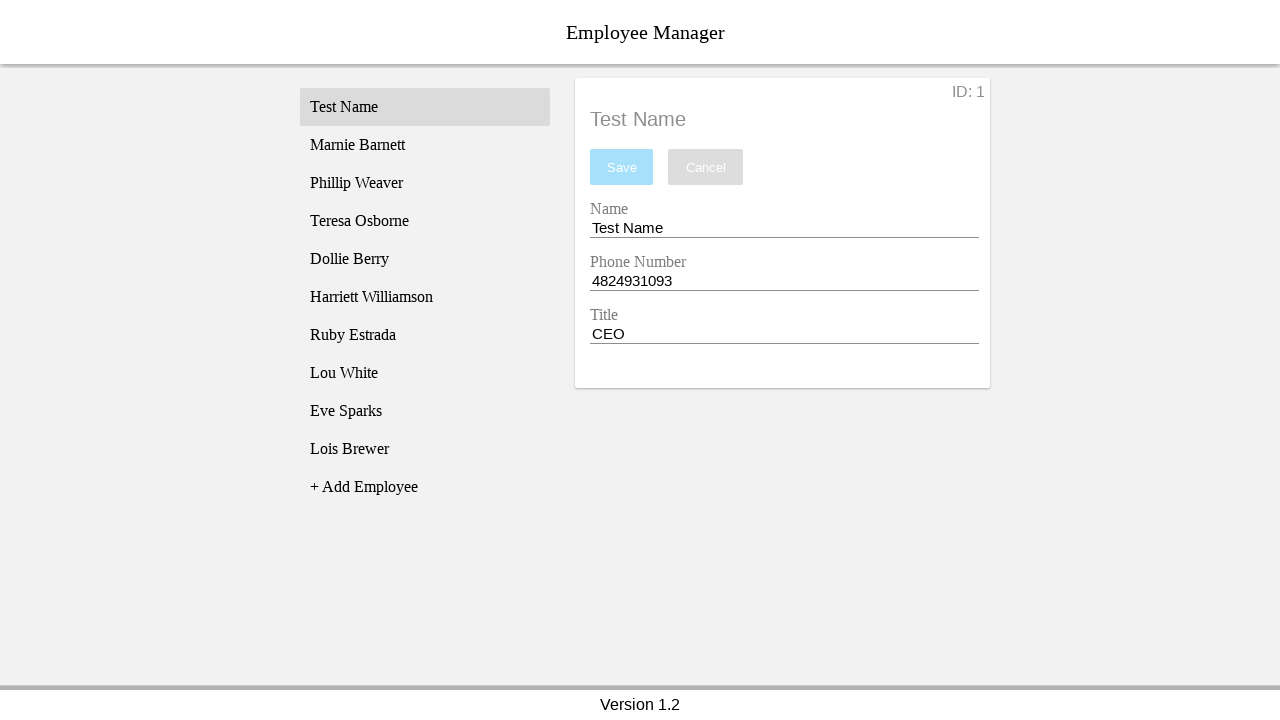